Tests a form submission workflow that reads a value from an image attribute, calculates a mathematical result, fills it into an input field, checks a checkbox, selects a radio button, and submits the form

Starting URL: http://suninjuly.github.io/get_attribute.html

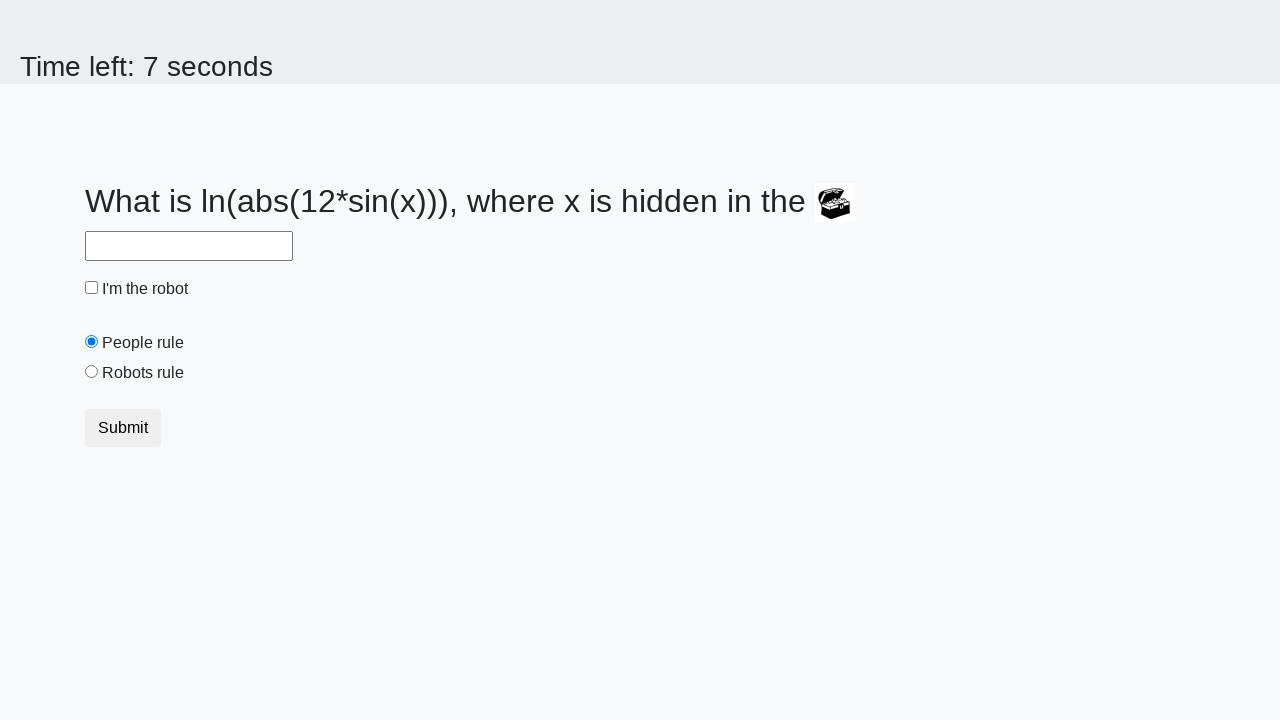

Located the image element containing the x value
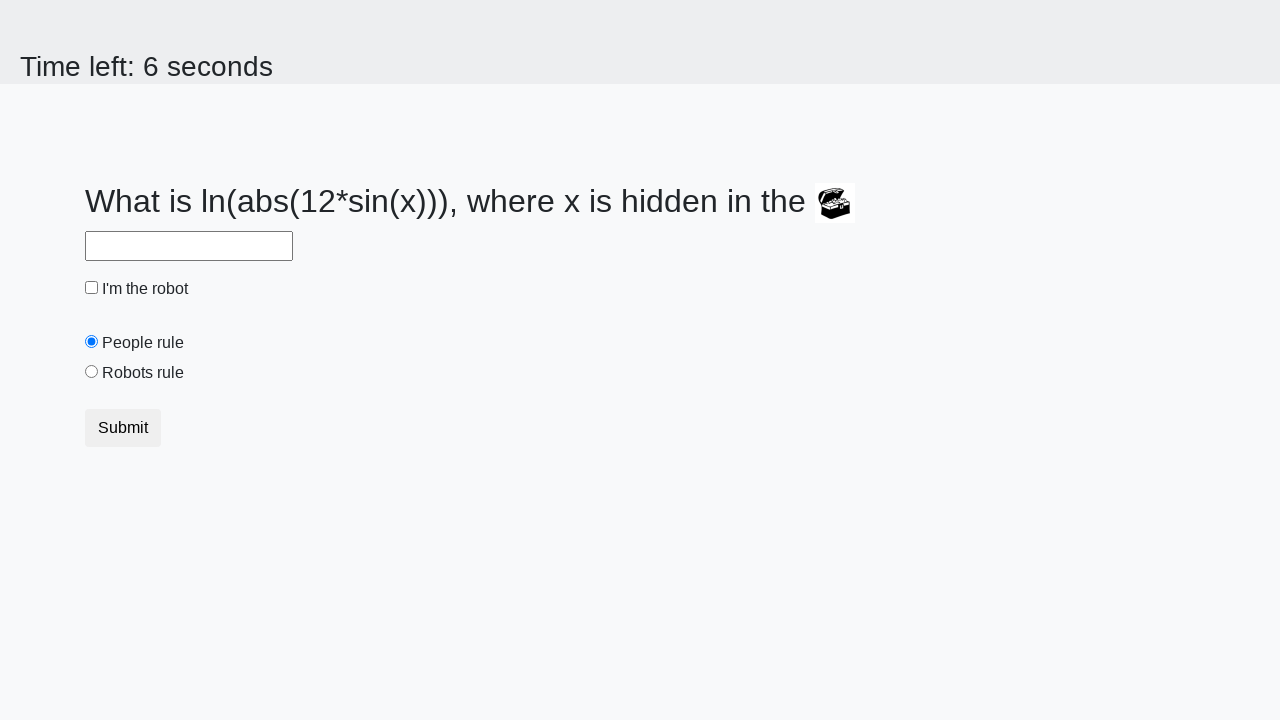

Retrieved valuex attribute from image: 807
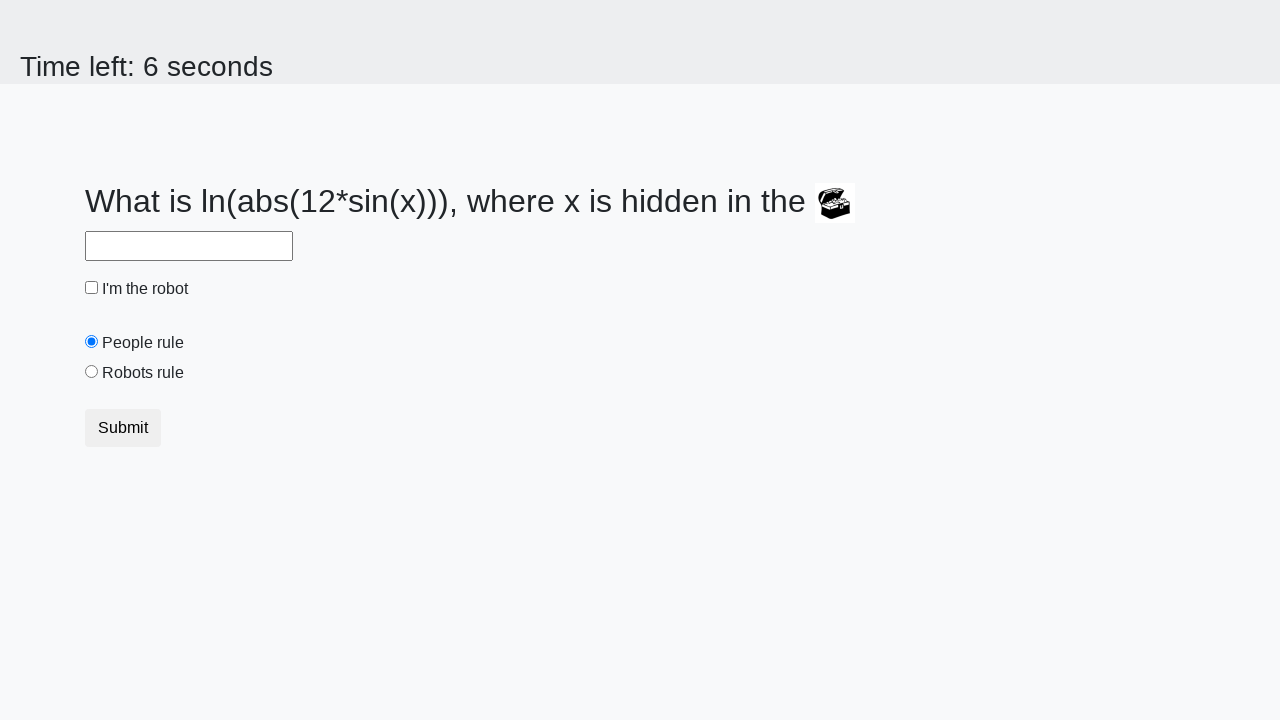

Calculated mathematical result: 1.516142881559993
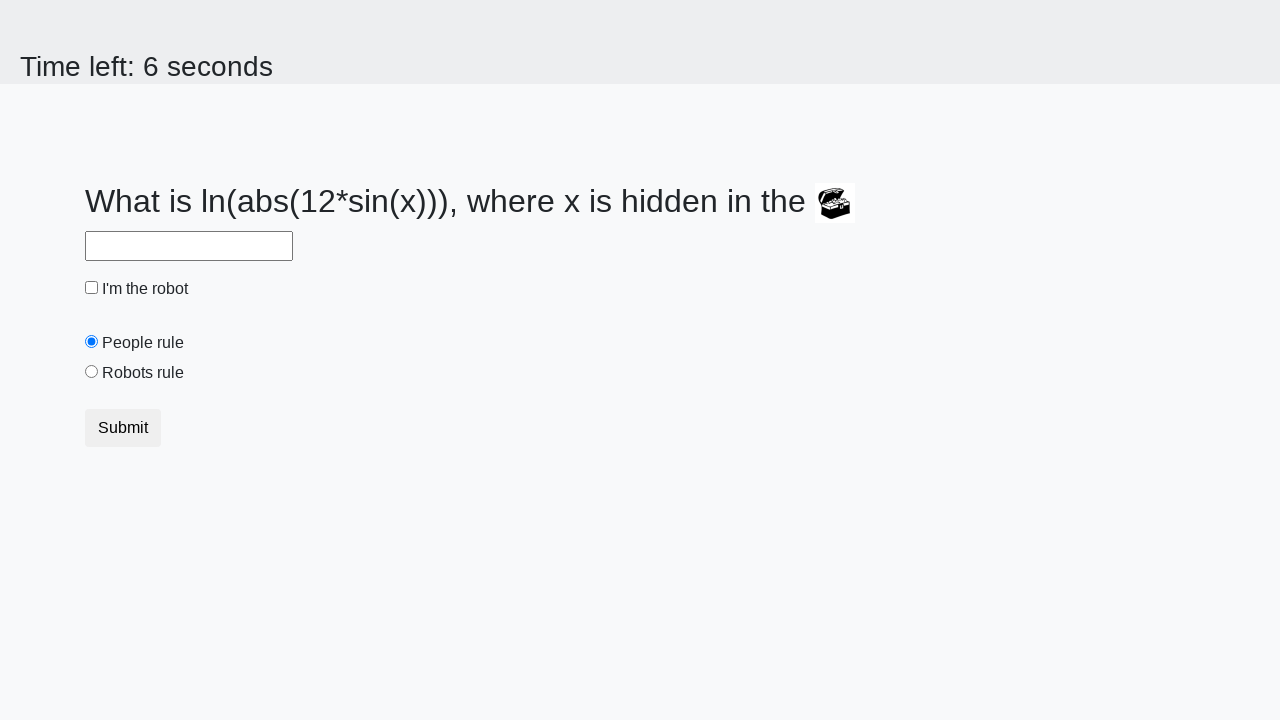

Filled answer field with calculated value: 1.516142881559993 on #answer
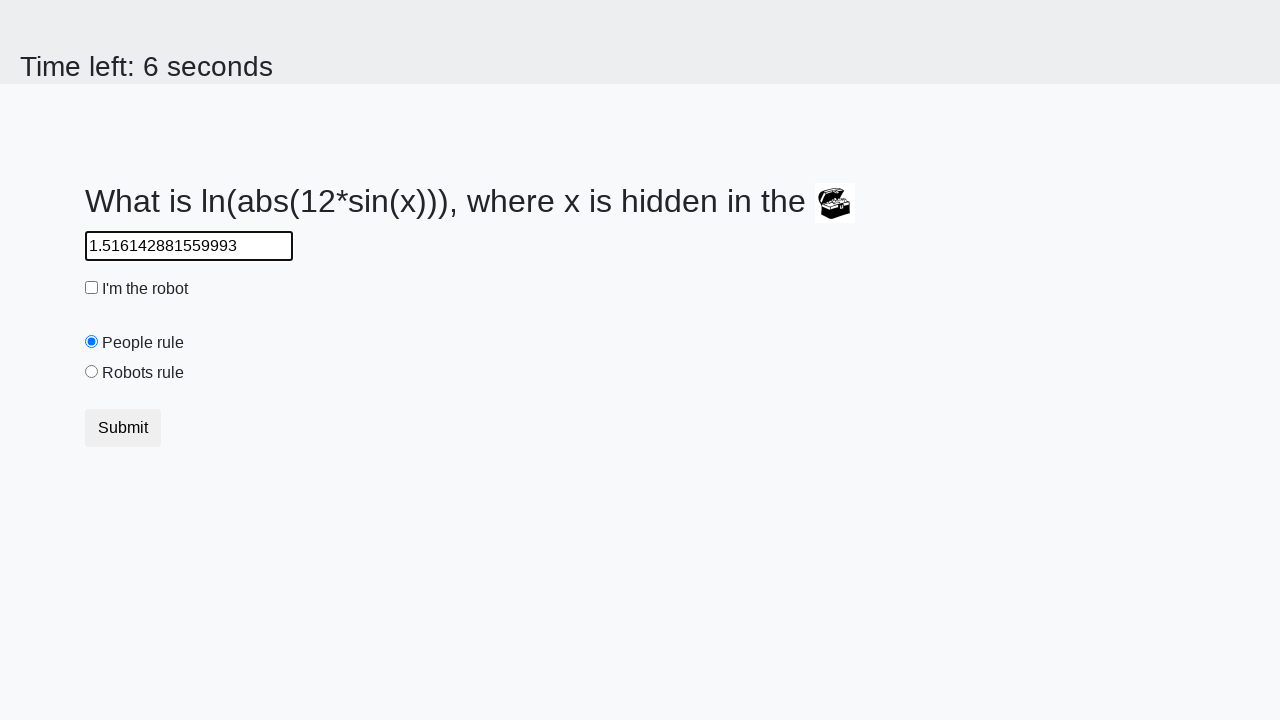

Clicked the robot checkbox at (92, 288) on #robotCheckbox
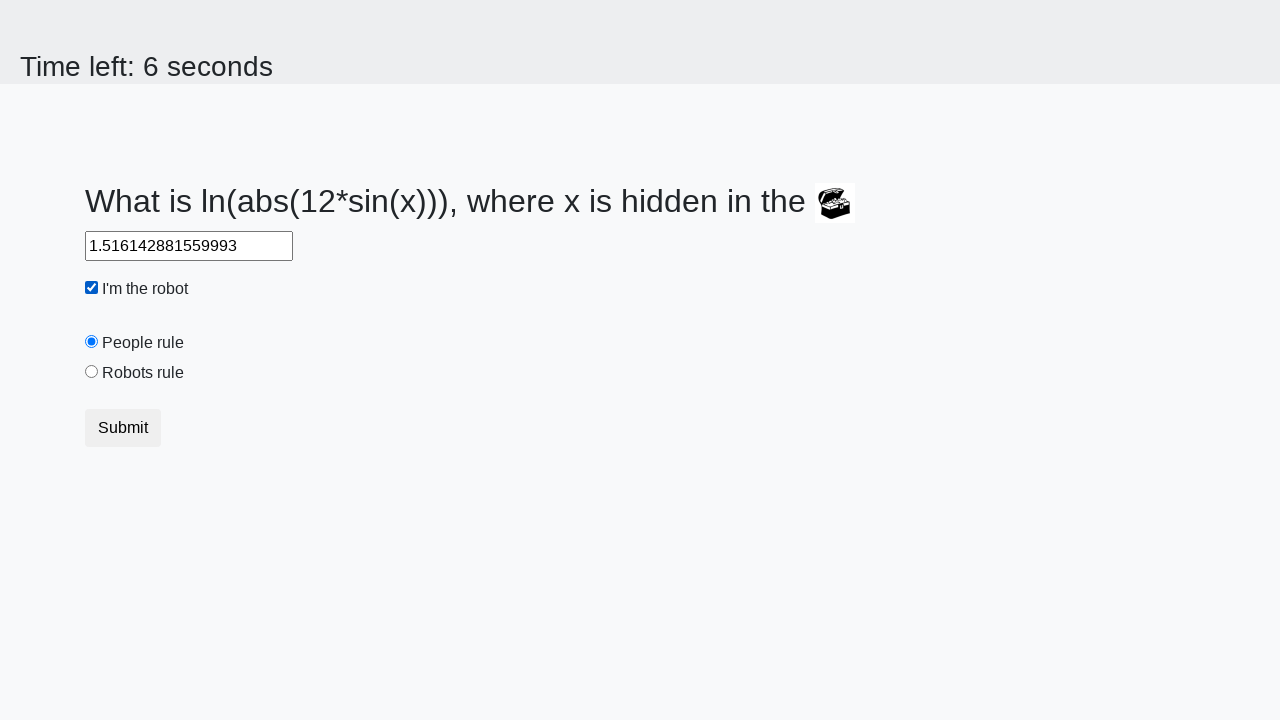

Selected the robots rule radio button at (92, 372) on #robotsRule
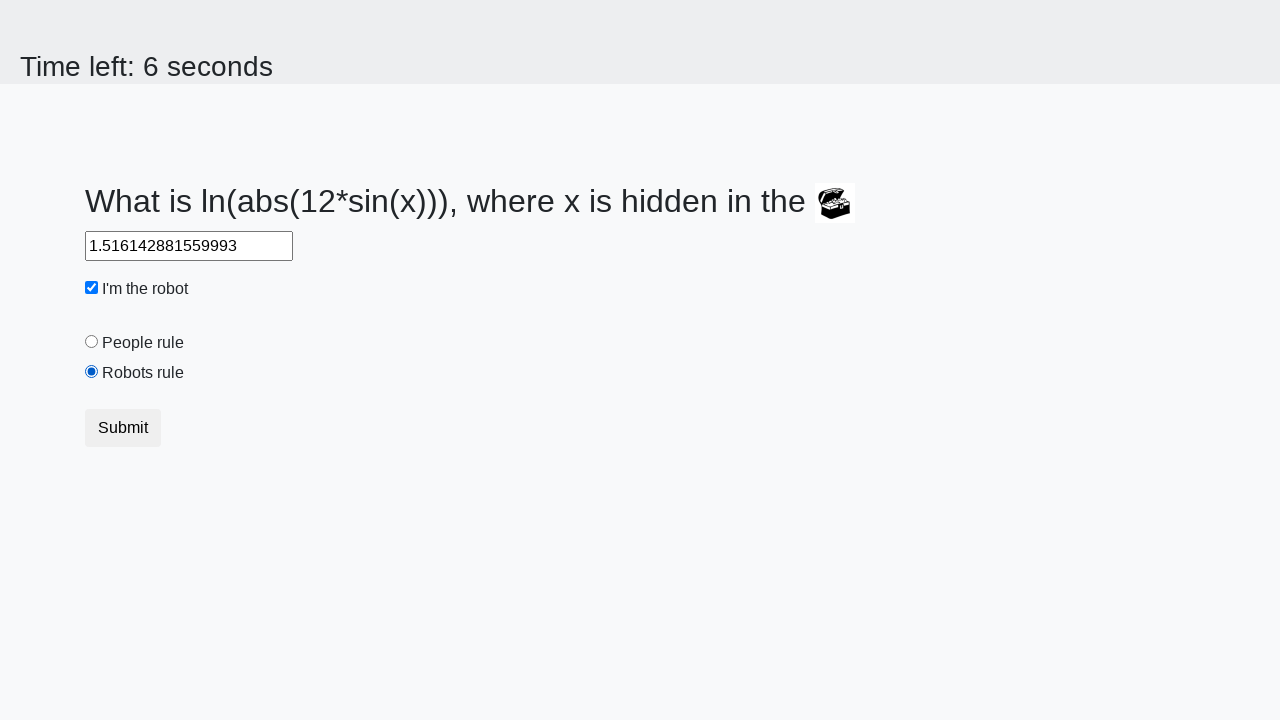

Clicked the submit button to complete form submission at (123, 428) on button.btn
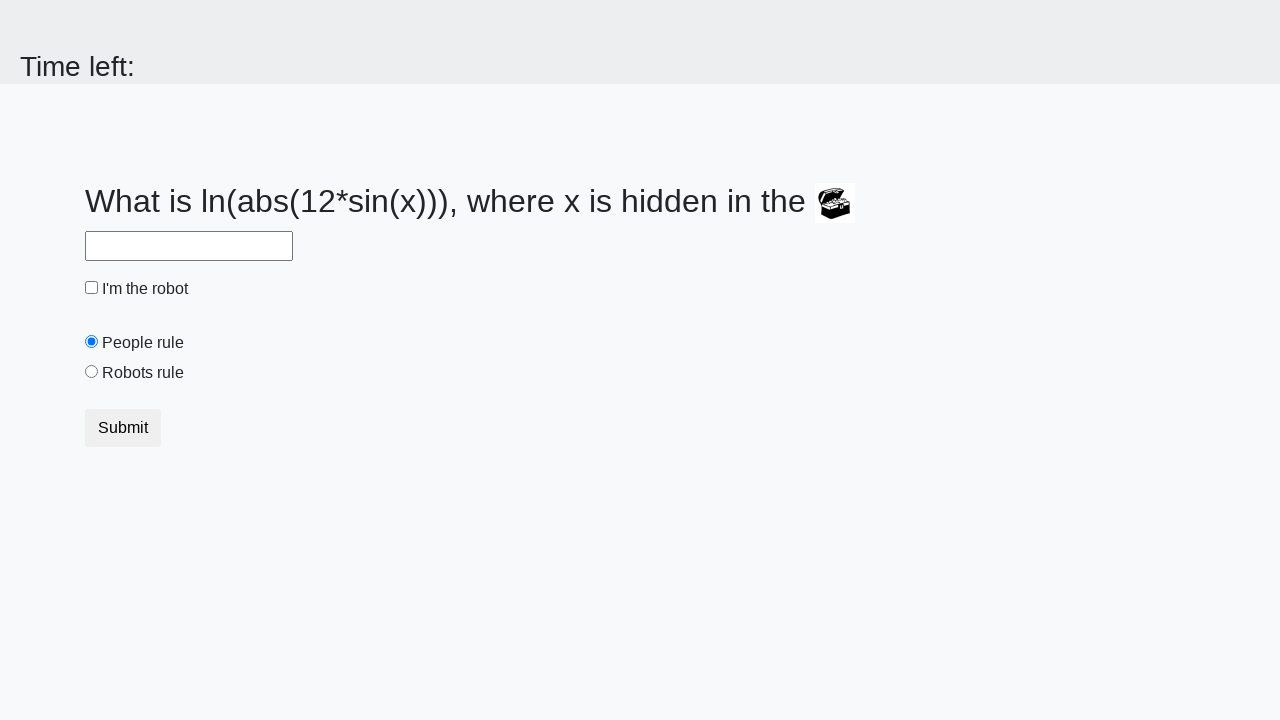

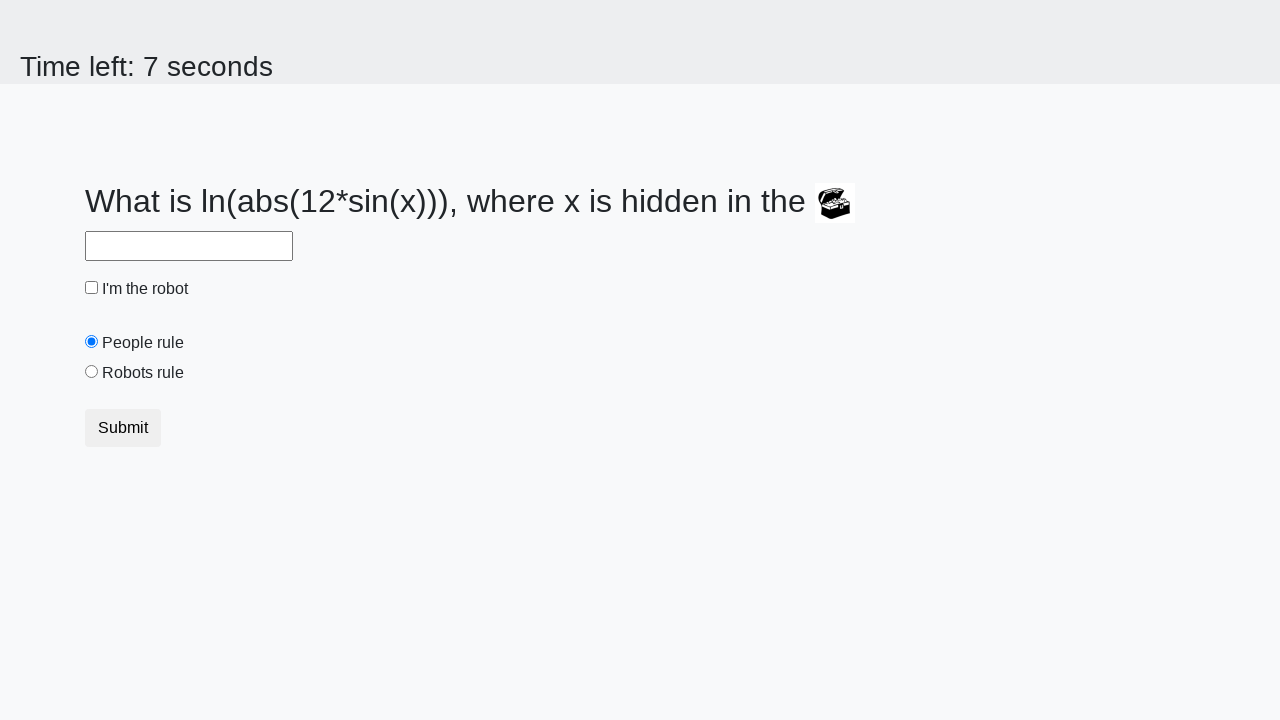